Tests Salesforce free trial form by entering a last name, then clicking on Contact link and a partial link containing "rights"

Starting URL: https://www.salesforce.com/in/form/signup/freetrial-sales/

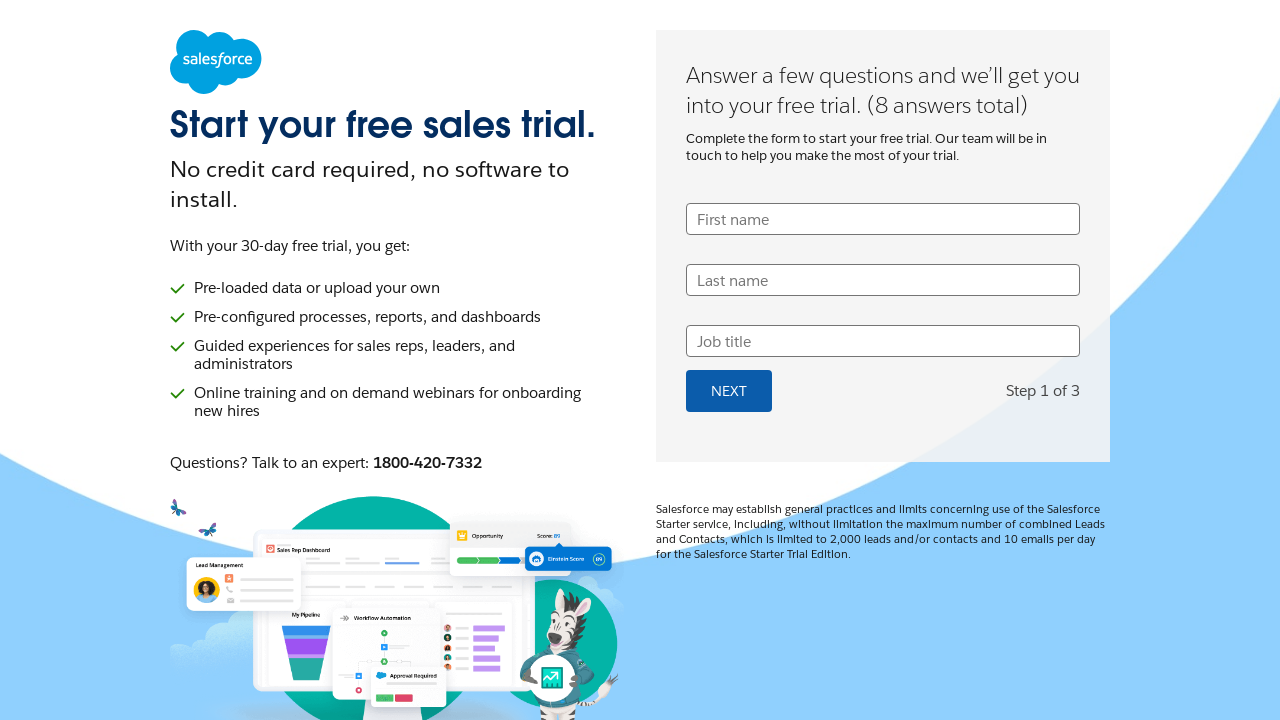

Filled last name field with 'Narde' on input[name='UserLastName']
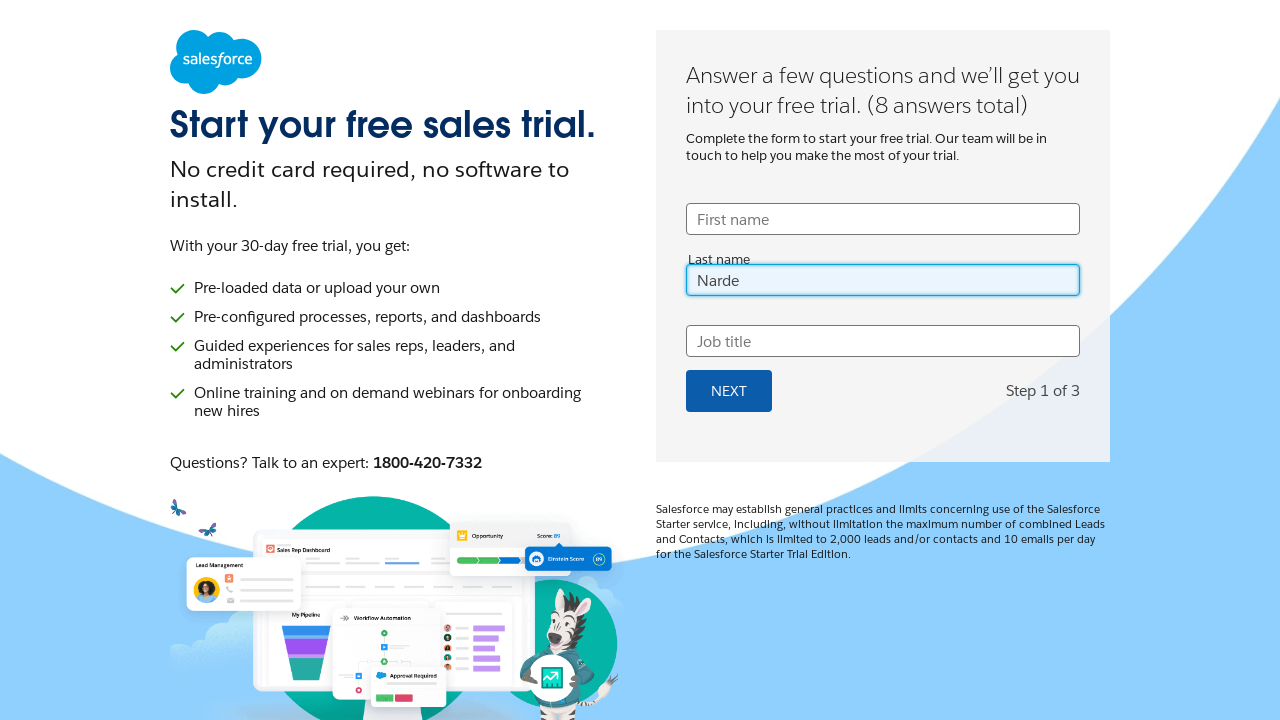

Clicked on Contact link at (883, 532) on text=Contact
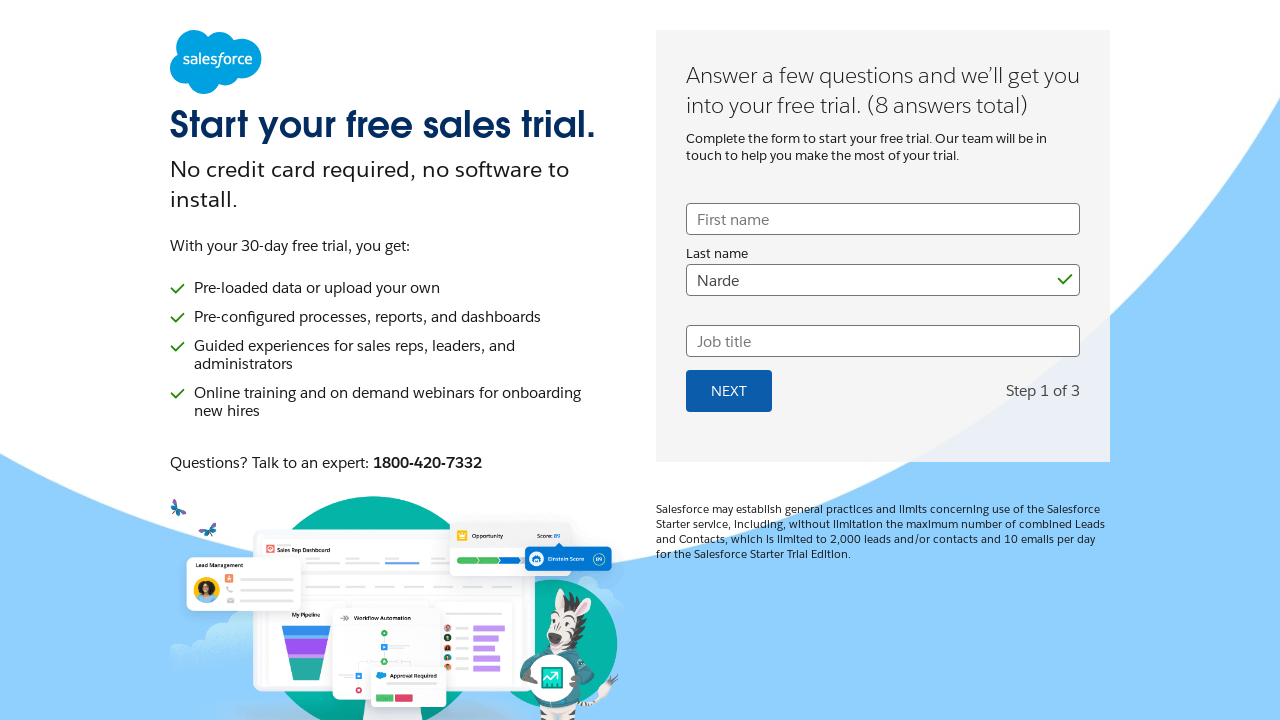

Clicked on link containing 'rights' at (621, 642) on a:has-text('rights')
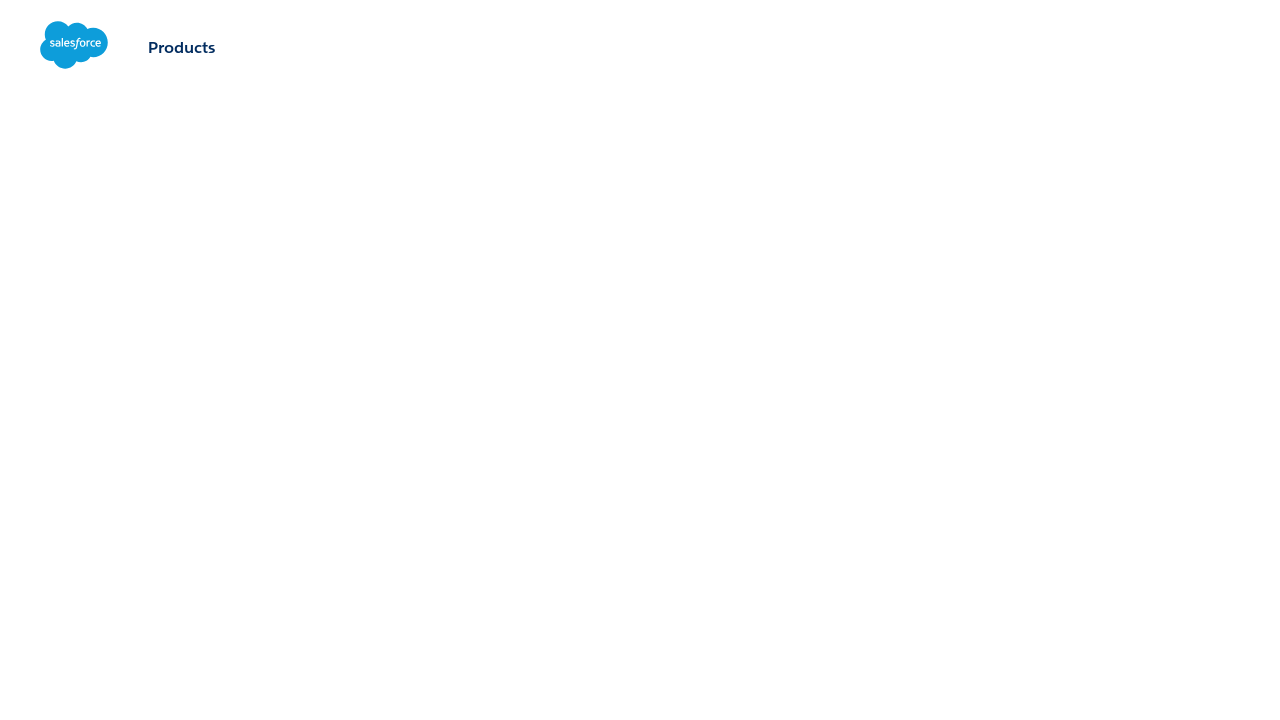

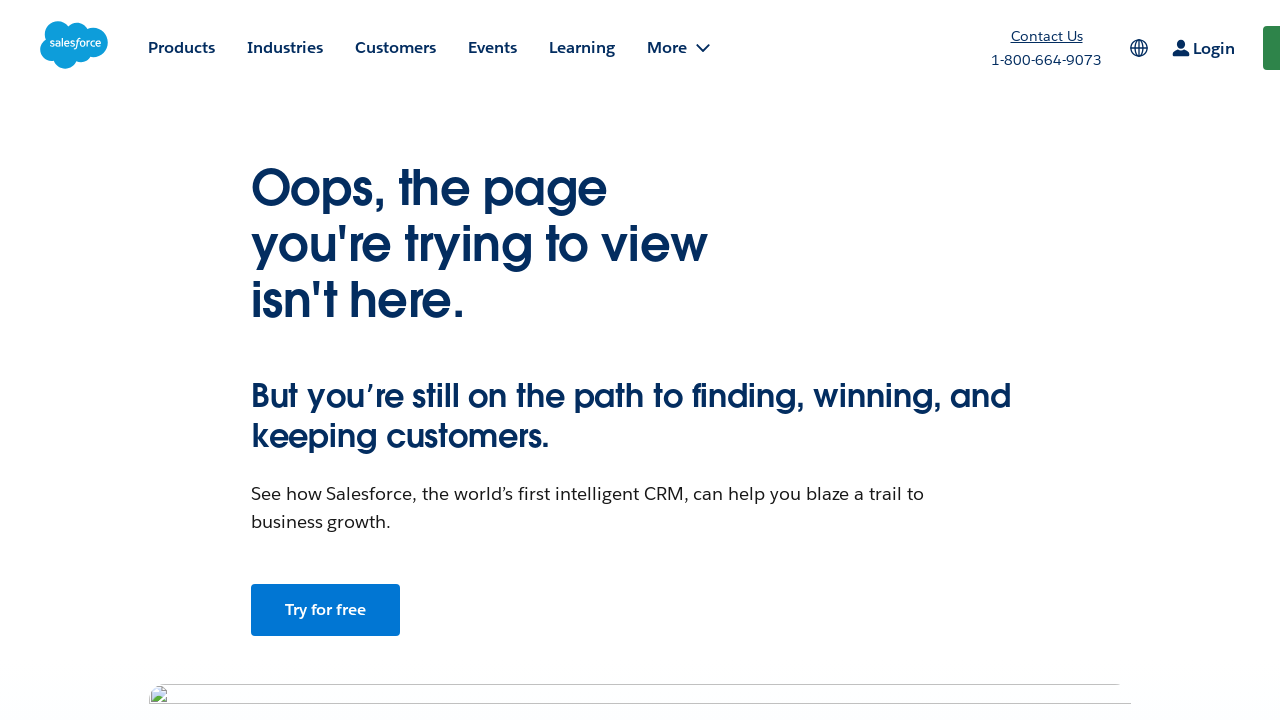